Tests hoverable multilevel dropdown navigation by hovering over a menu item and selecting Kafka option

Starting URL: https://www.vinsguru.com/selenium-webdriver-automating-hoverable-multilevel-dropdowns/

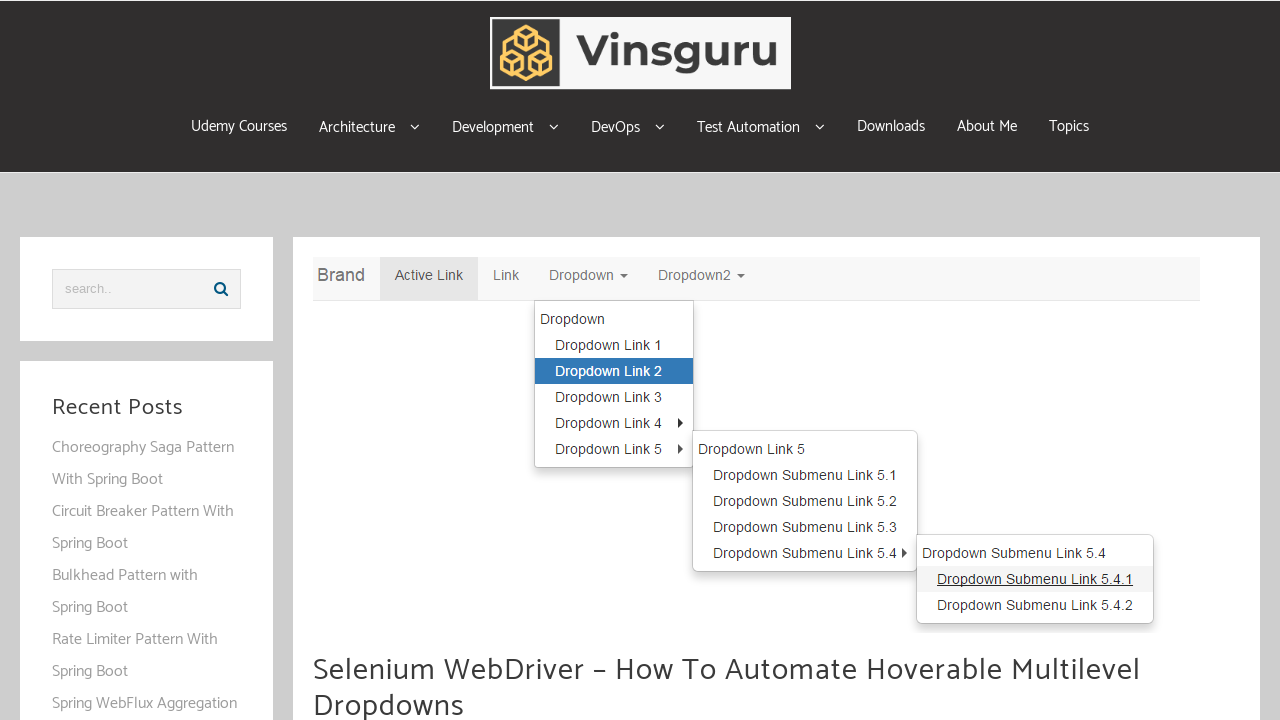

Hovered over menu item to reveal dropdown at (370, 127) on #menu-item-3594
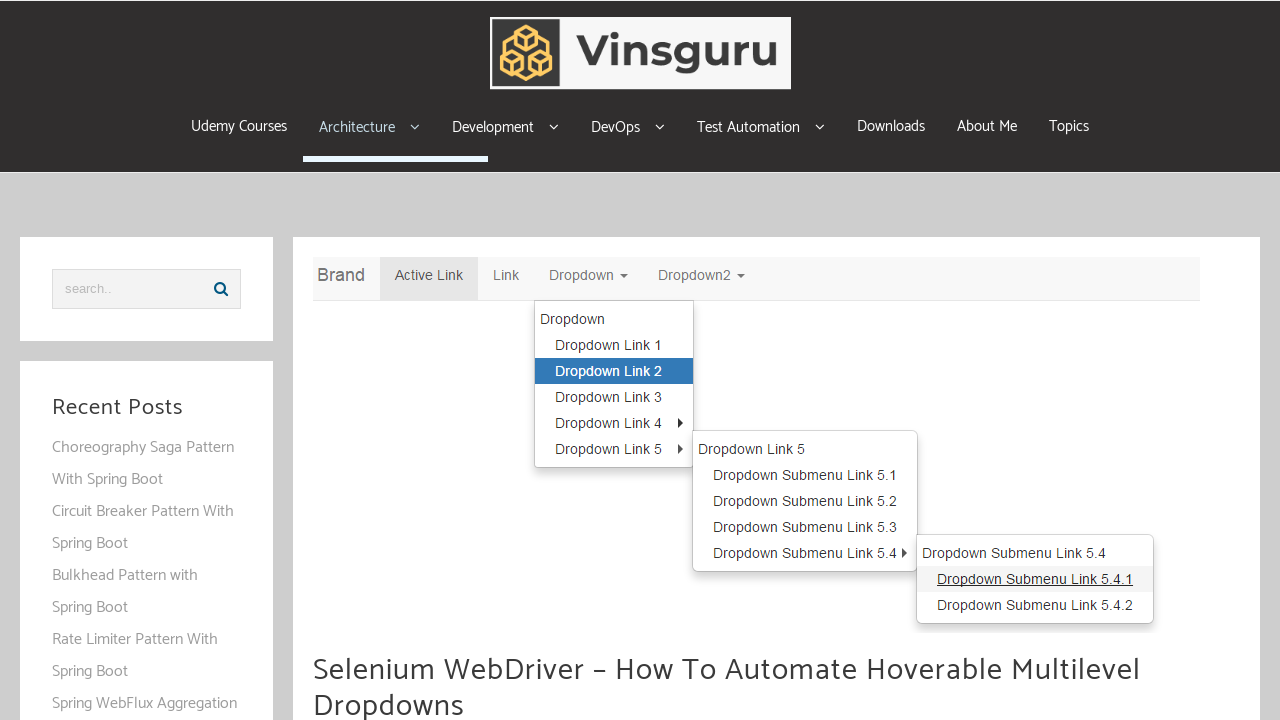

Clicked on Kafka option in dropdown at (396, 211) on a:has-text('Kafka')
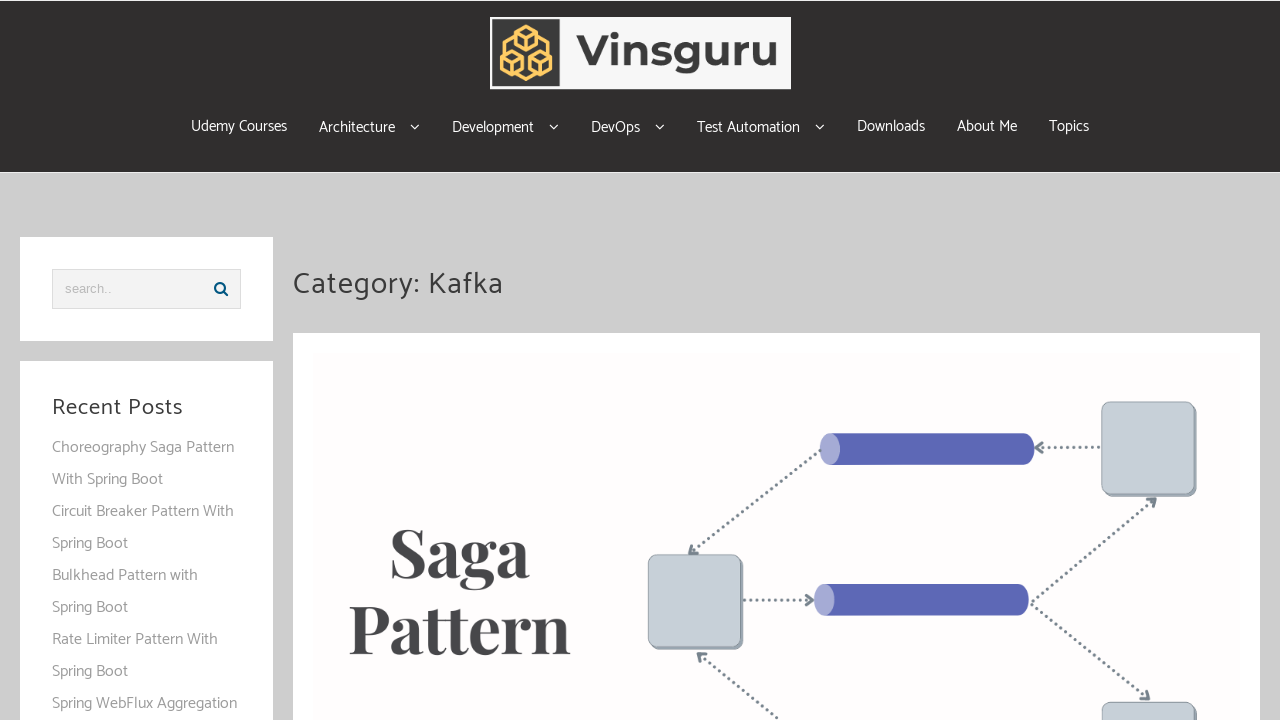

Clicked on current category element at (146, 360) on .cat-item.cat-item-50.current-cat
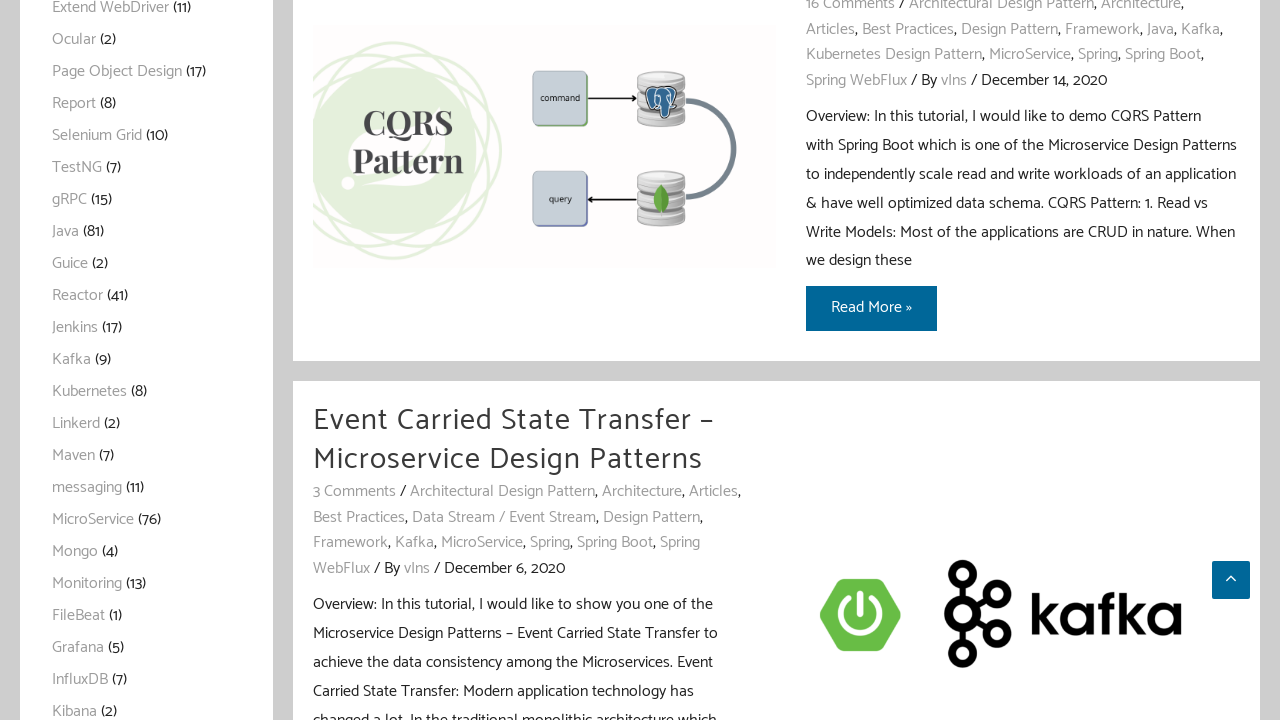

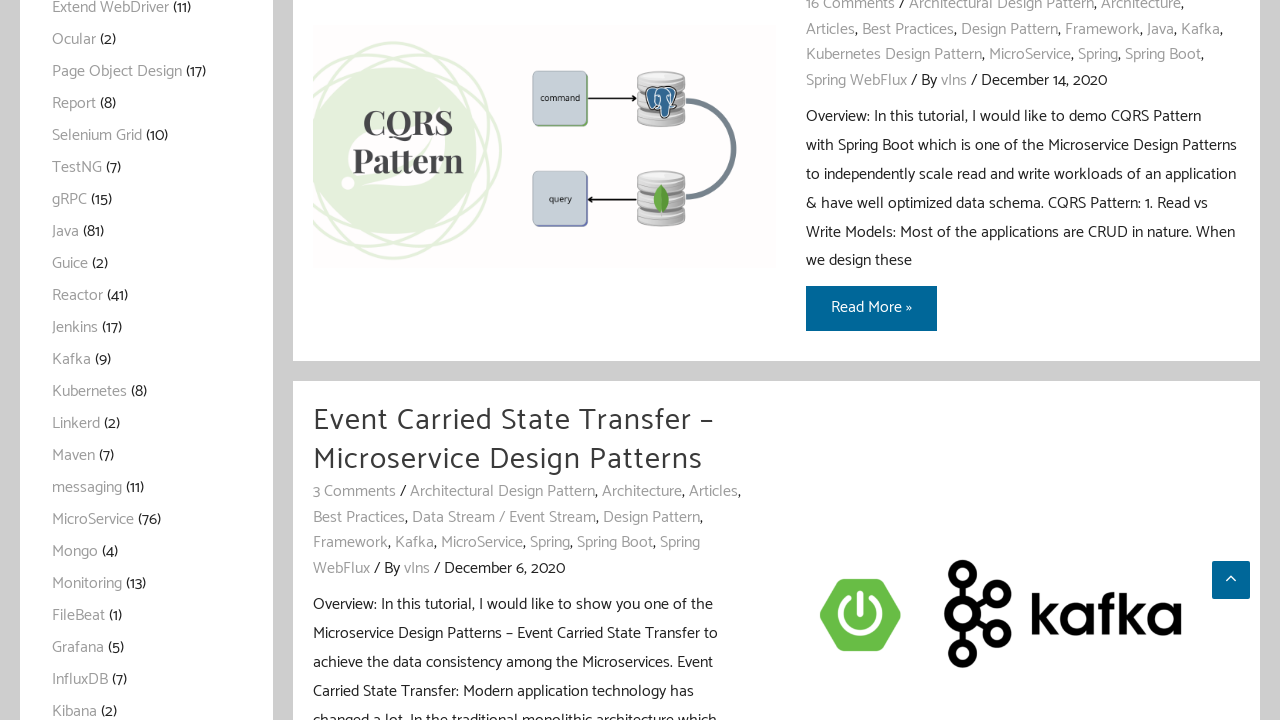